Clicks Get Started button then opens the data structure dropdown and verifies six options are available.

Starting URL: https://dsportalapp.herokuapp.com/

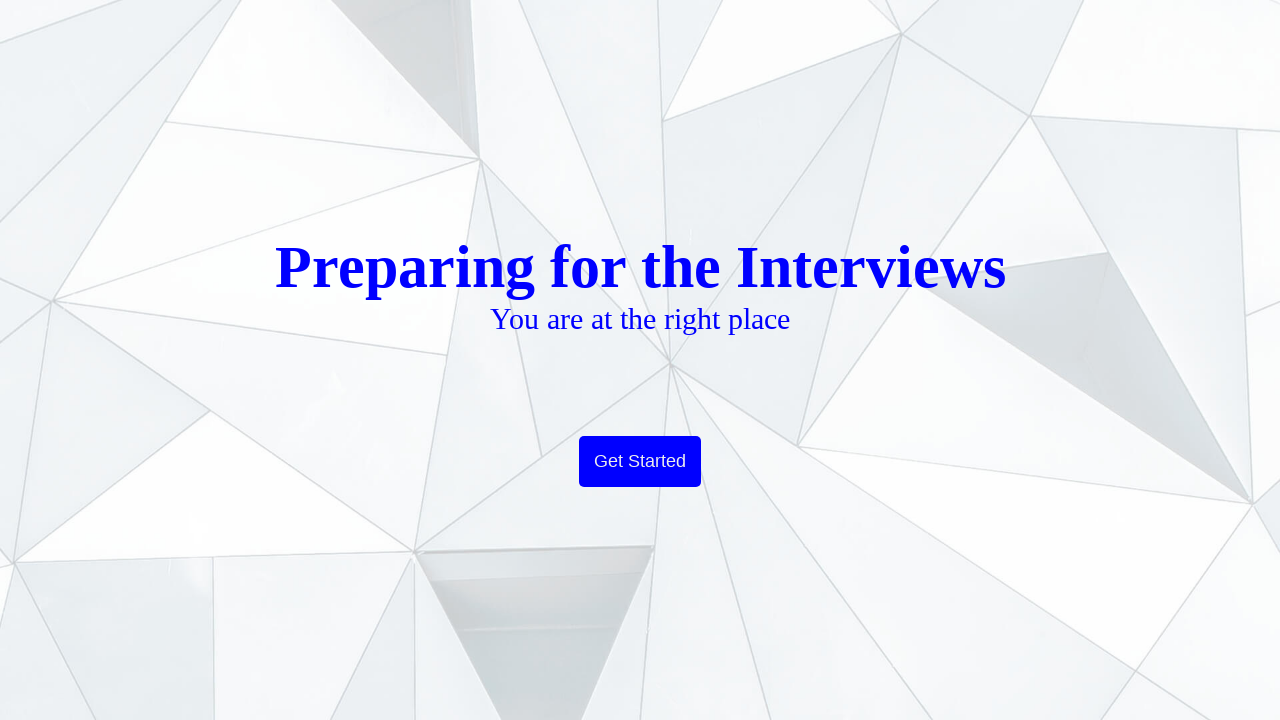

Clicked Get Started button on home page at (640, 462) on button:has-text('Get Started'), a:has-text('Get Started')
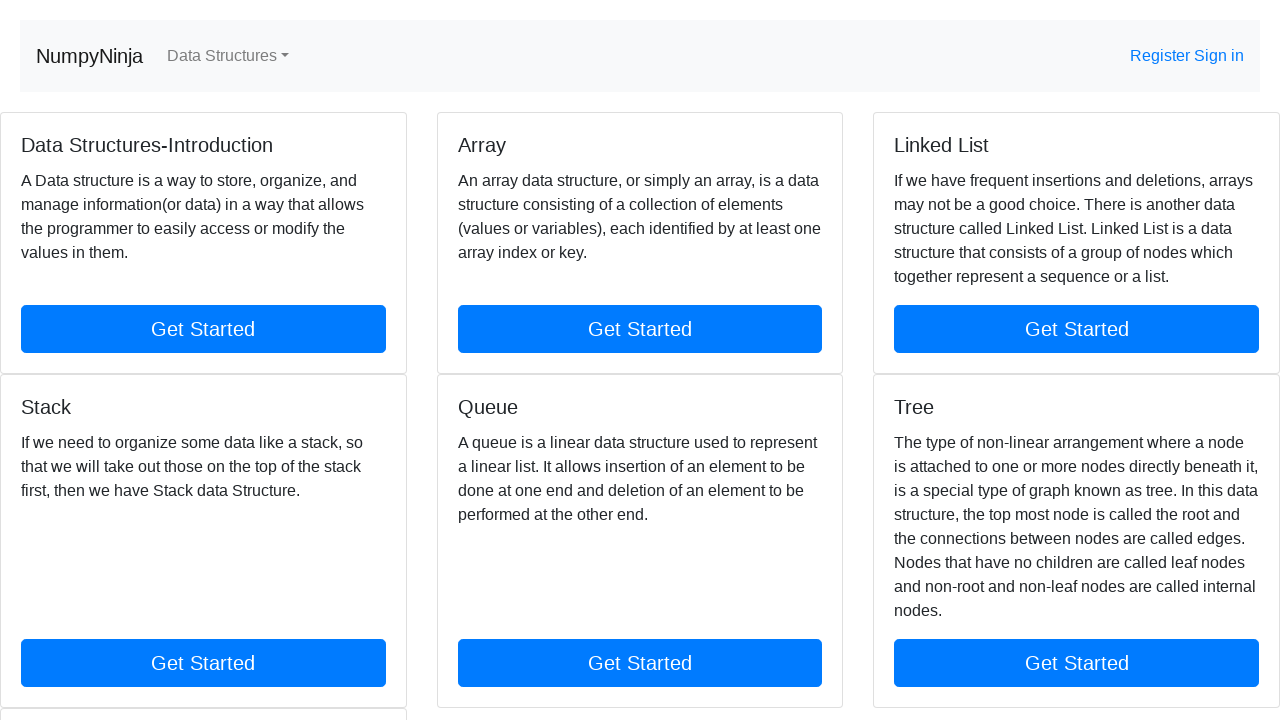

Clicked data structure dropdown at (228, 56) on .dropdown-toggle, [data-toggle='dropdown']
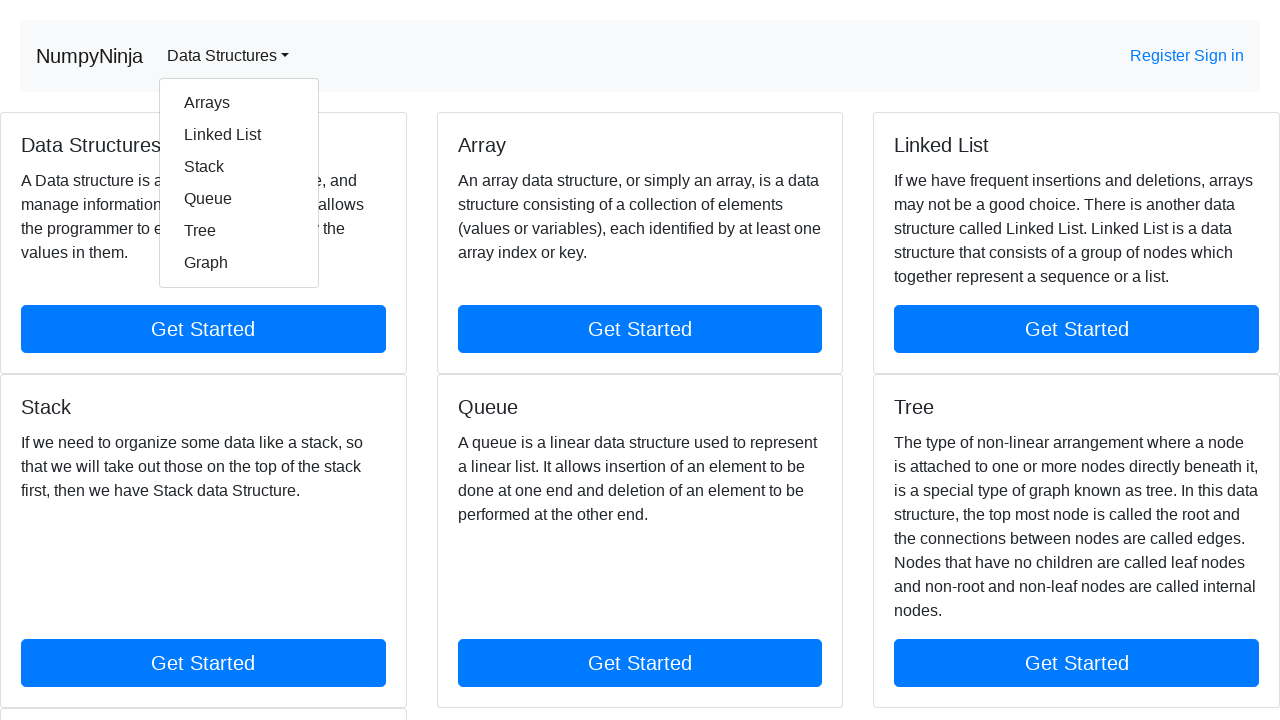

Dropdown menu loaded with options
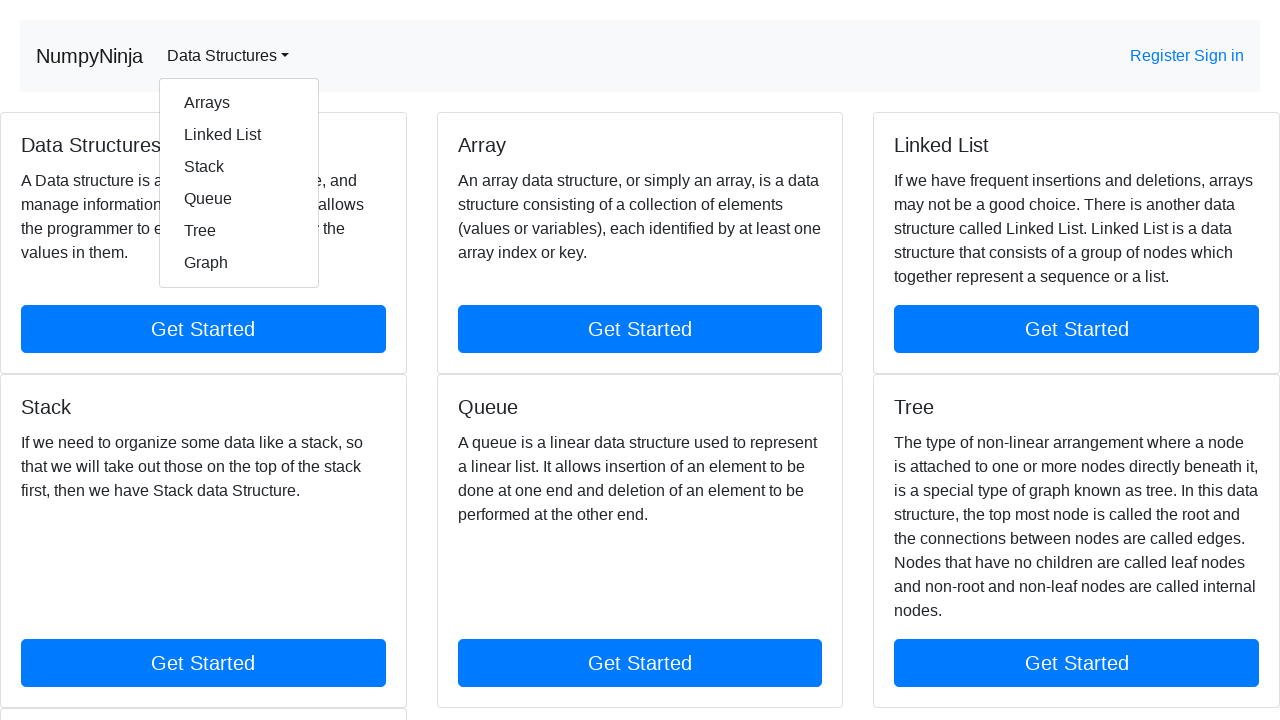

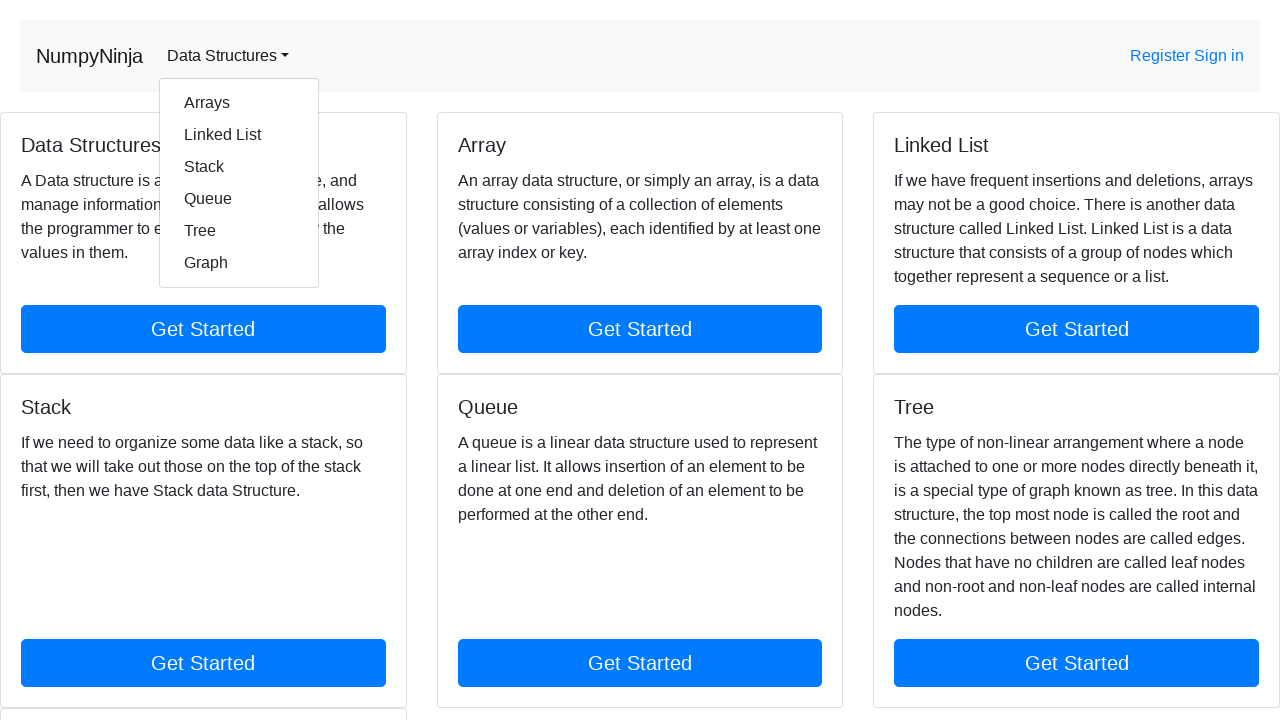